Tests popup dialog handling by clicking a confirm button and accepting the dialog, then interacts with an iframe to click on a lifetime access link

Starting URL: https://rahulshettyacademy.com/AutomationPractice/

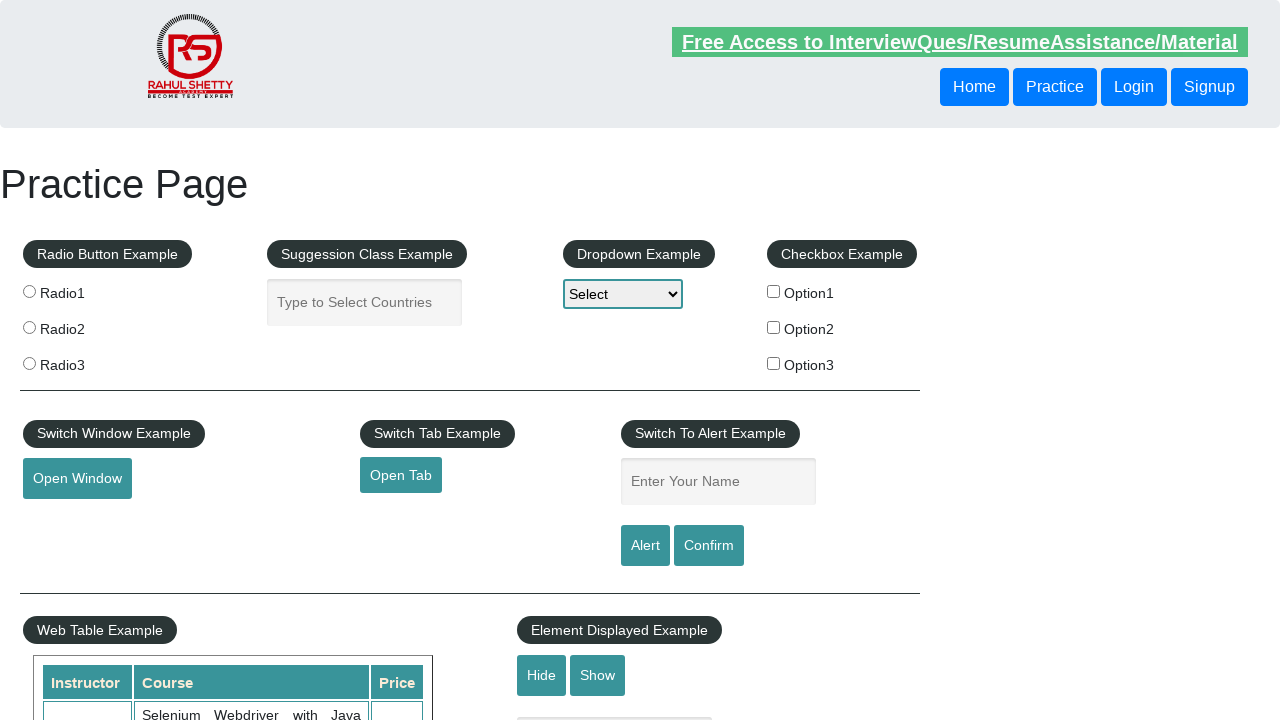

Set up dialog handler to accept dialogs
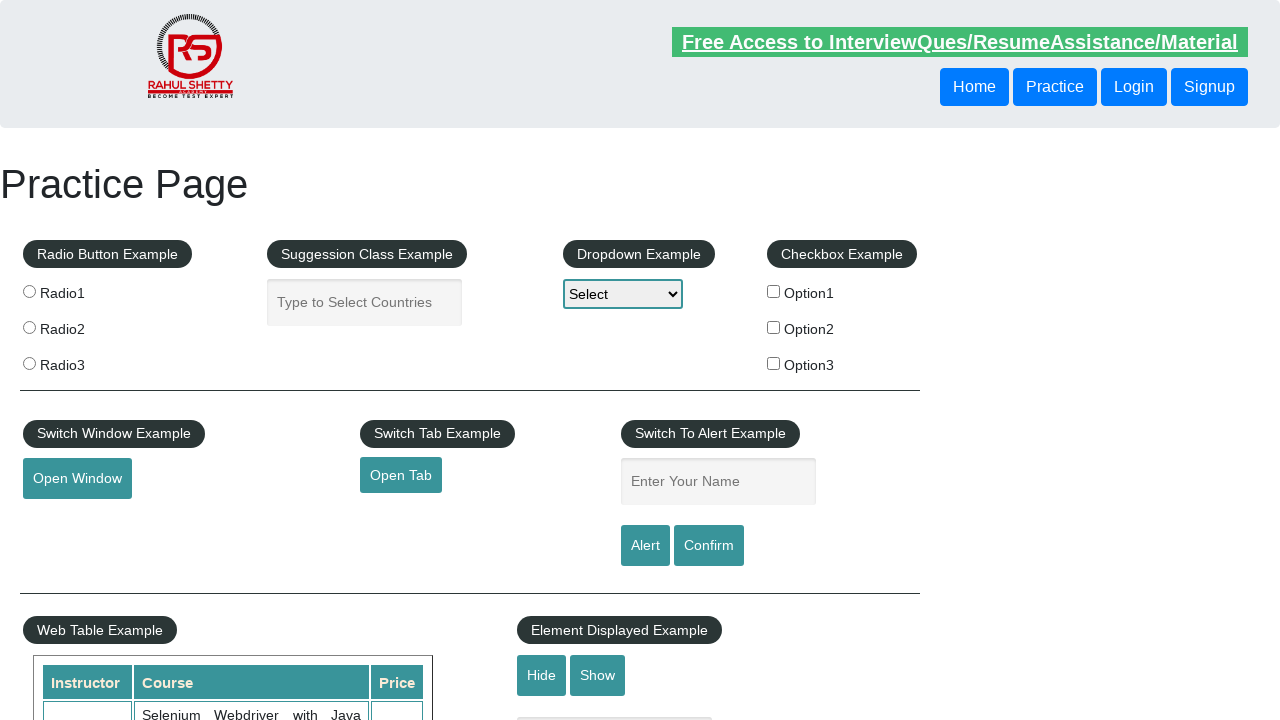

Clicked confirm button to trigger dialog at (709, 546) on #confirmbtn
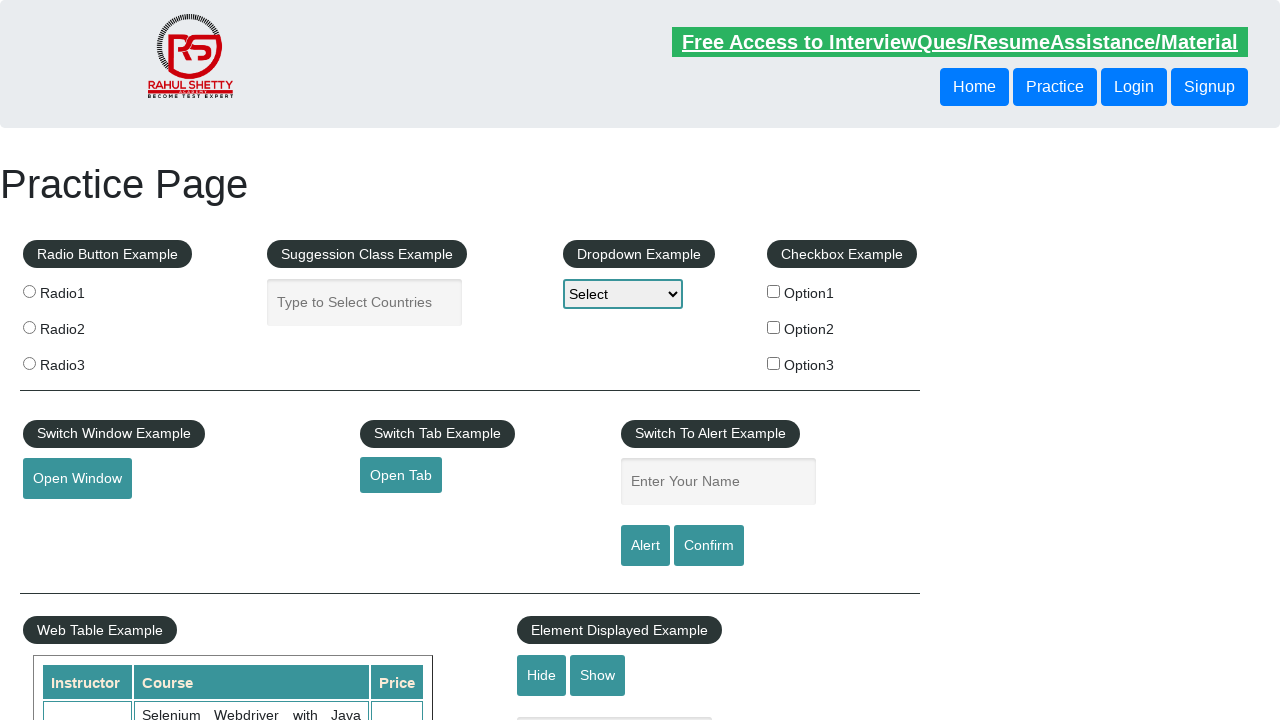

Located courses iframe
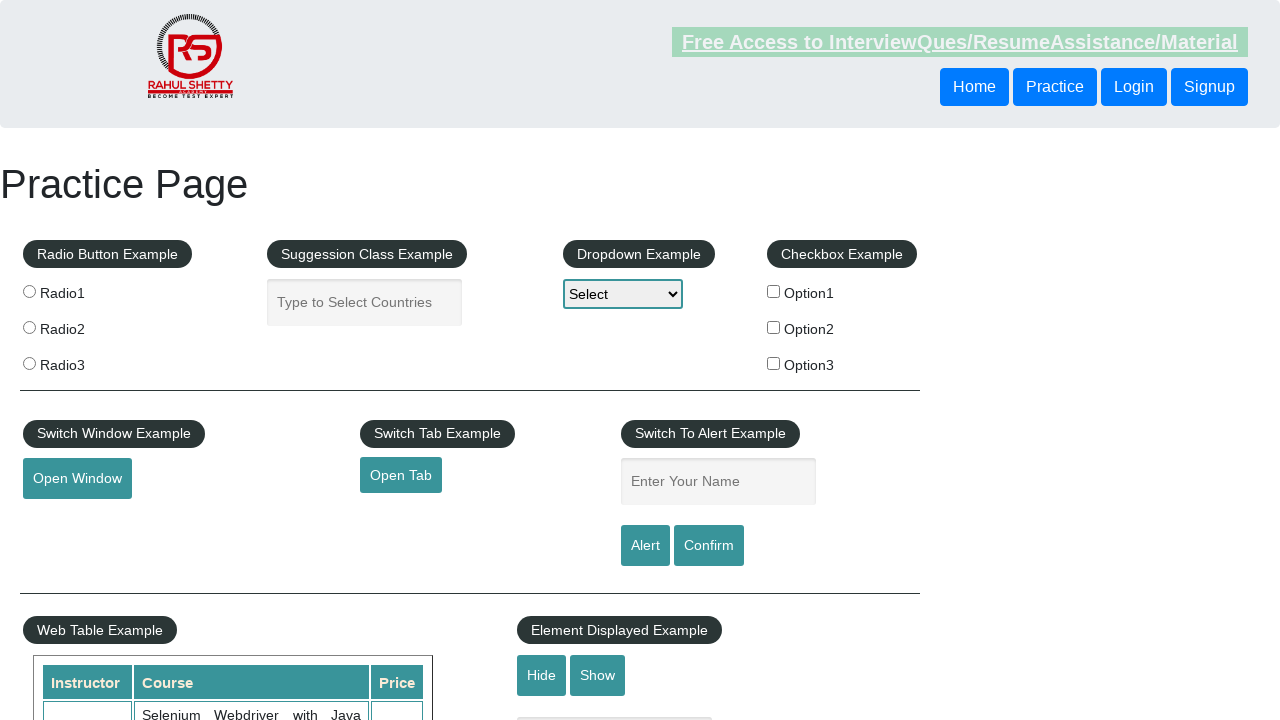

Clicked lifetime access link in iframe at (307, 360) on #courses-iframe >> internal:control=enter-frame >> li a[href*='lifetime-access']
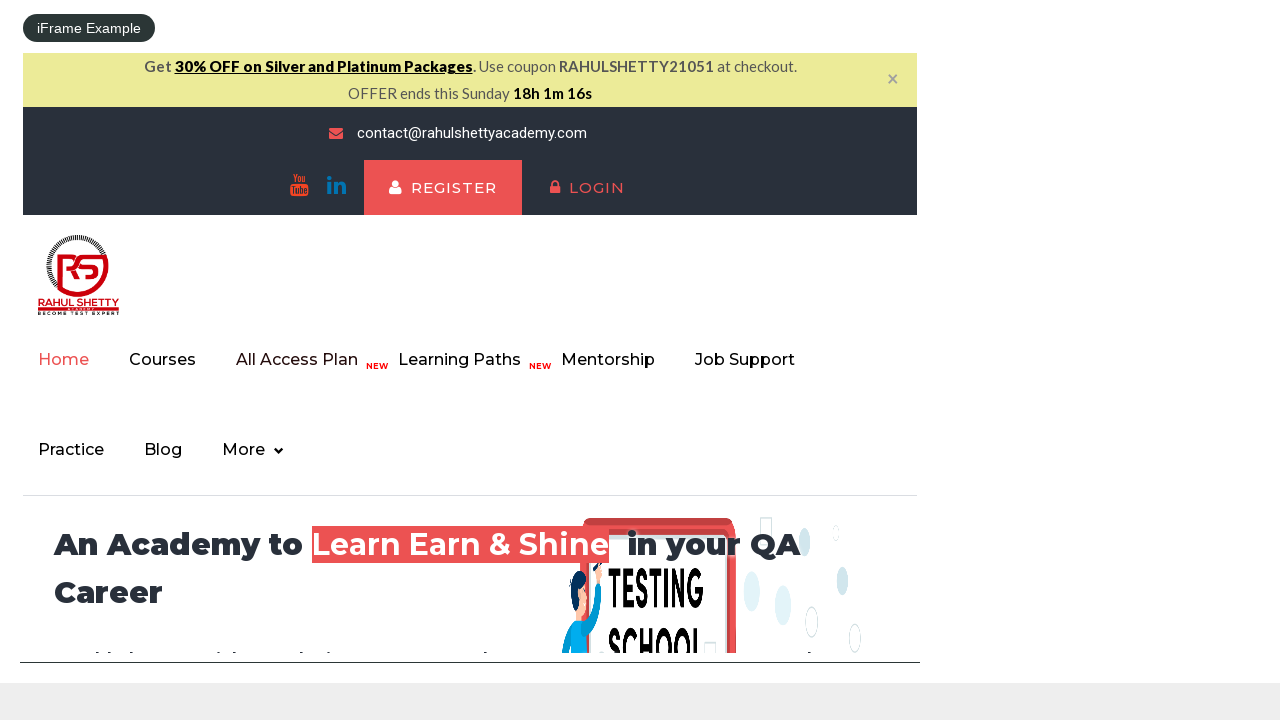

Retrieved h2 headline text: Join 13,522 Happy Subscibers!
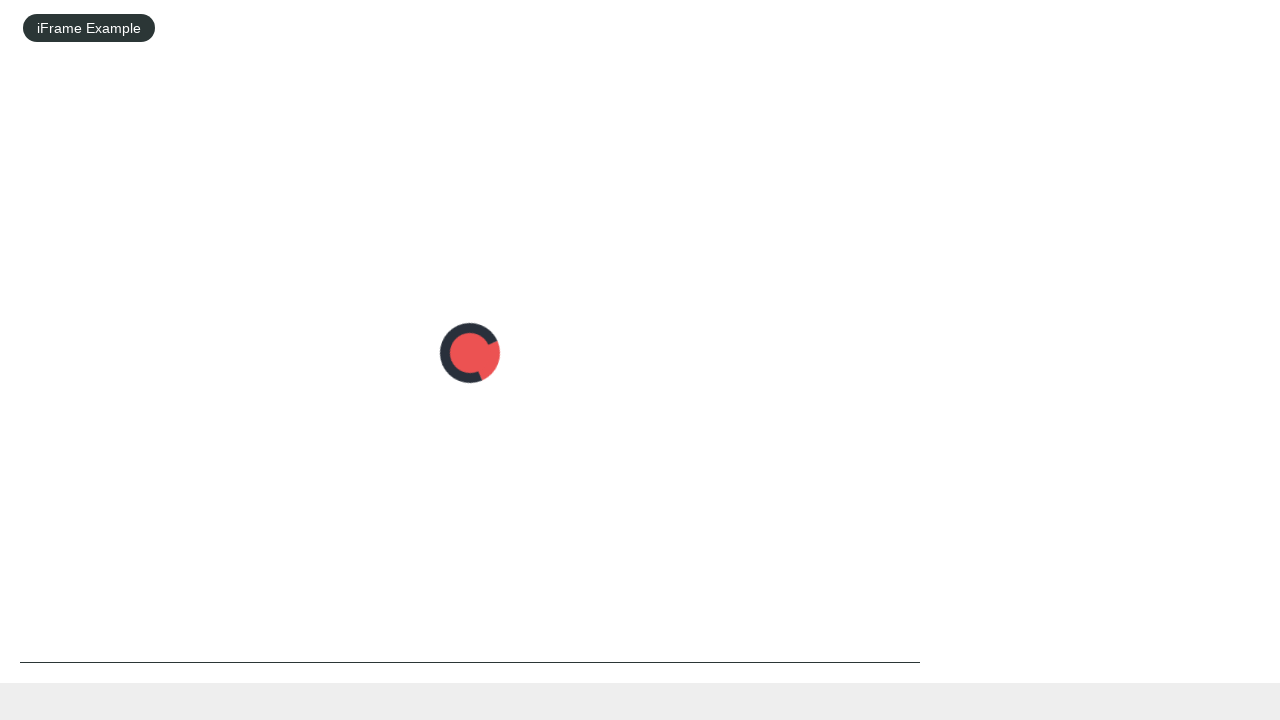

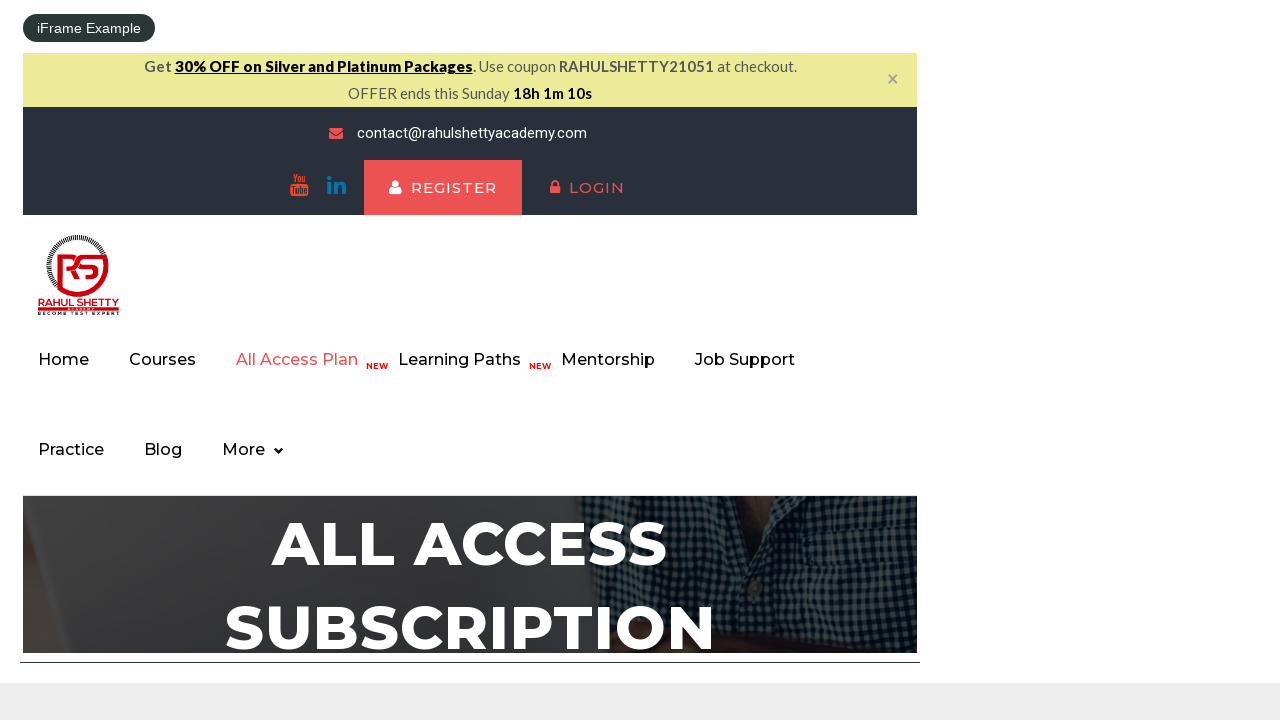